Tests sortable table functionality by clicking on the table header to sort the table and verifying the table structure exists with rows and columns.

Starting URL: https://v1.training-support.net/selenium/tables

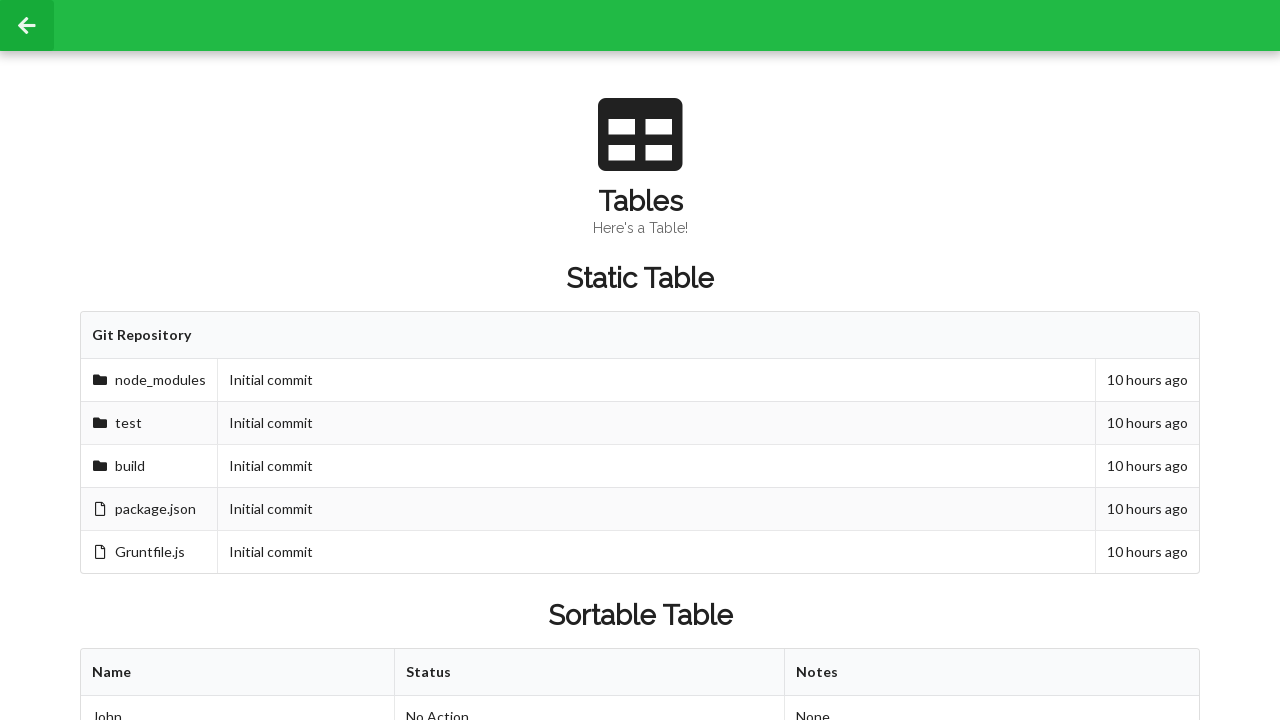

Waited for sortable table element to be present
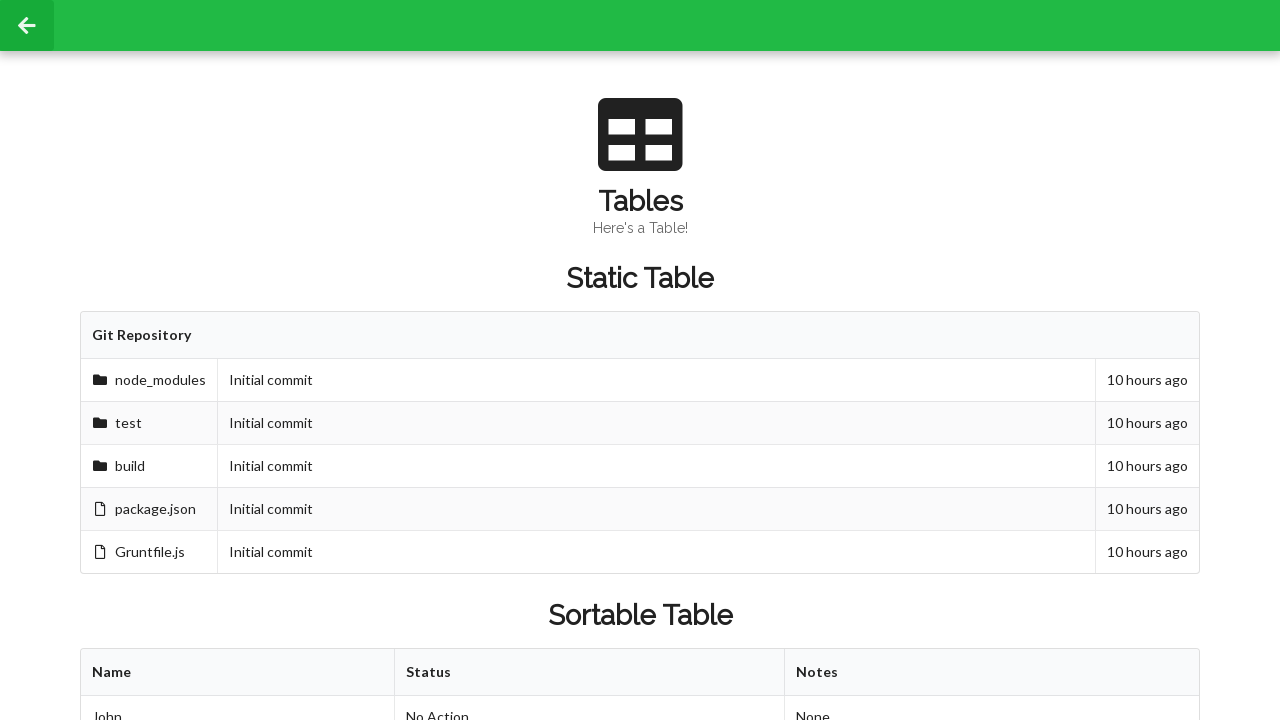

Located and waited for table columns in first row
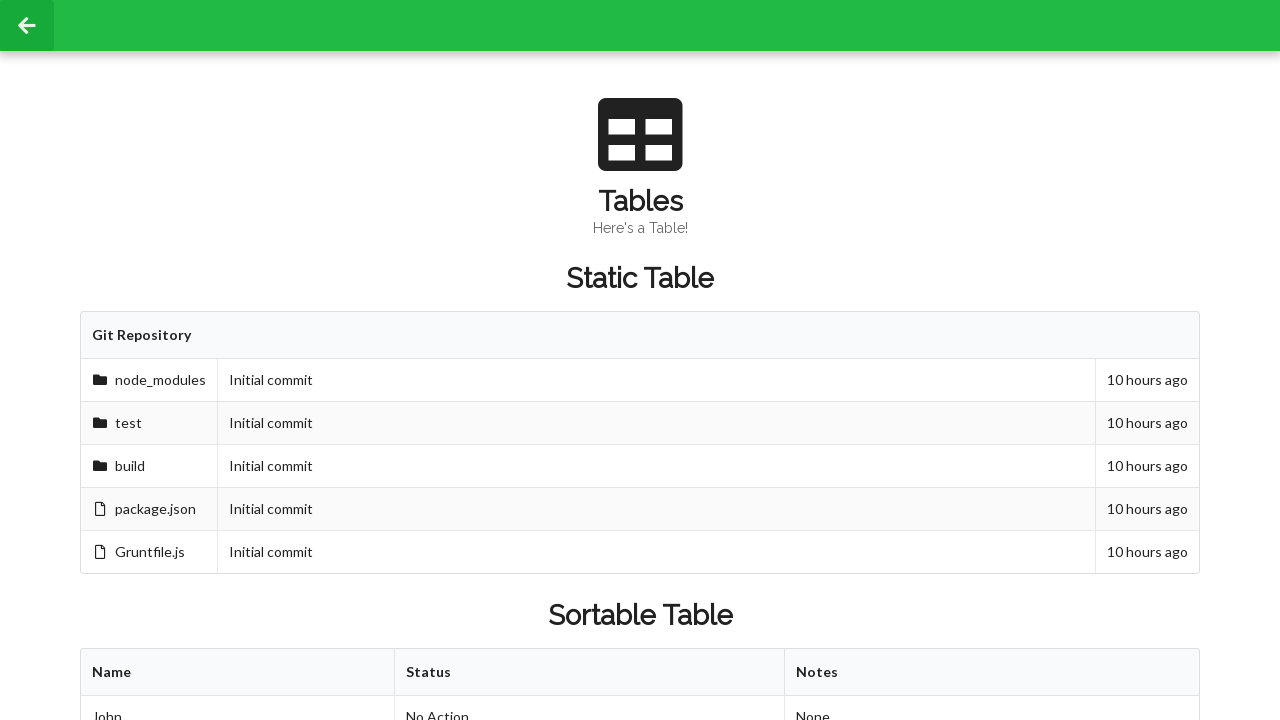

Located and waited for table rows to be present
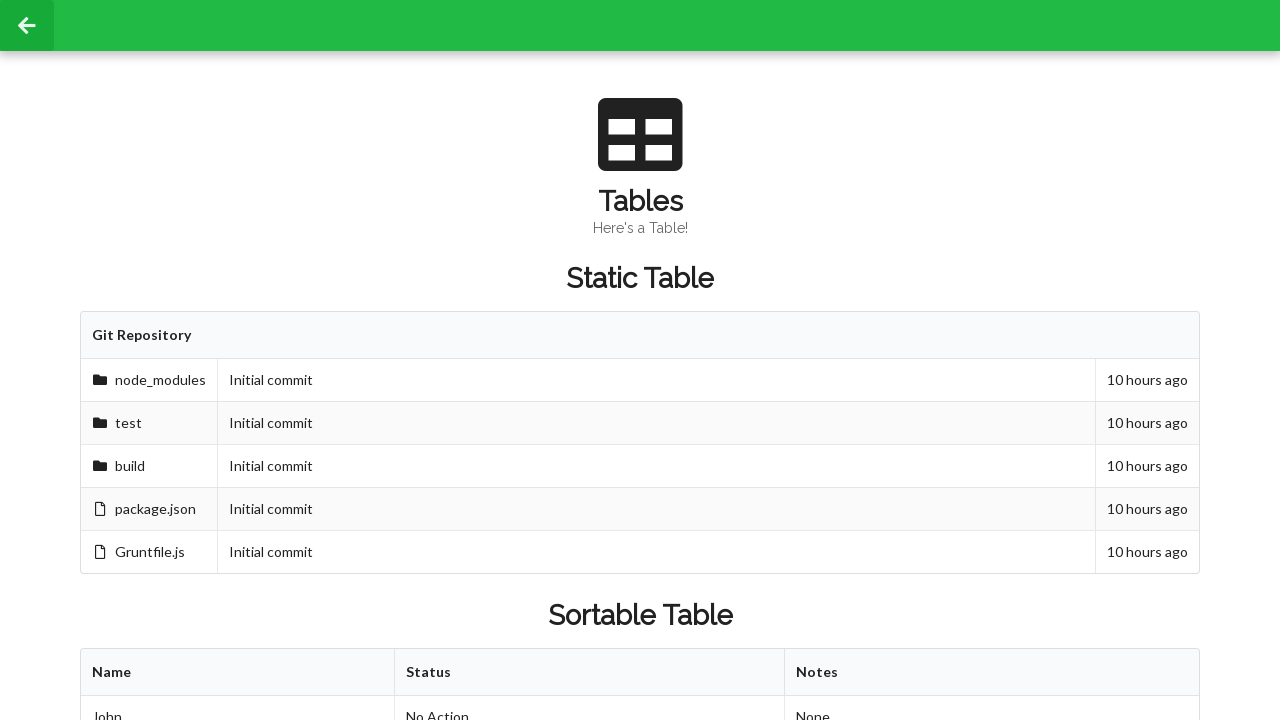

Clicked on first table header to trigger sorting at (238, 673) on xpath=//table[@id='sortableTable']/thead/tr/th
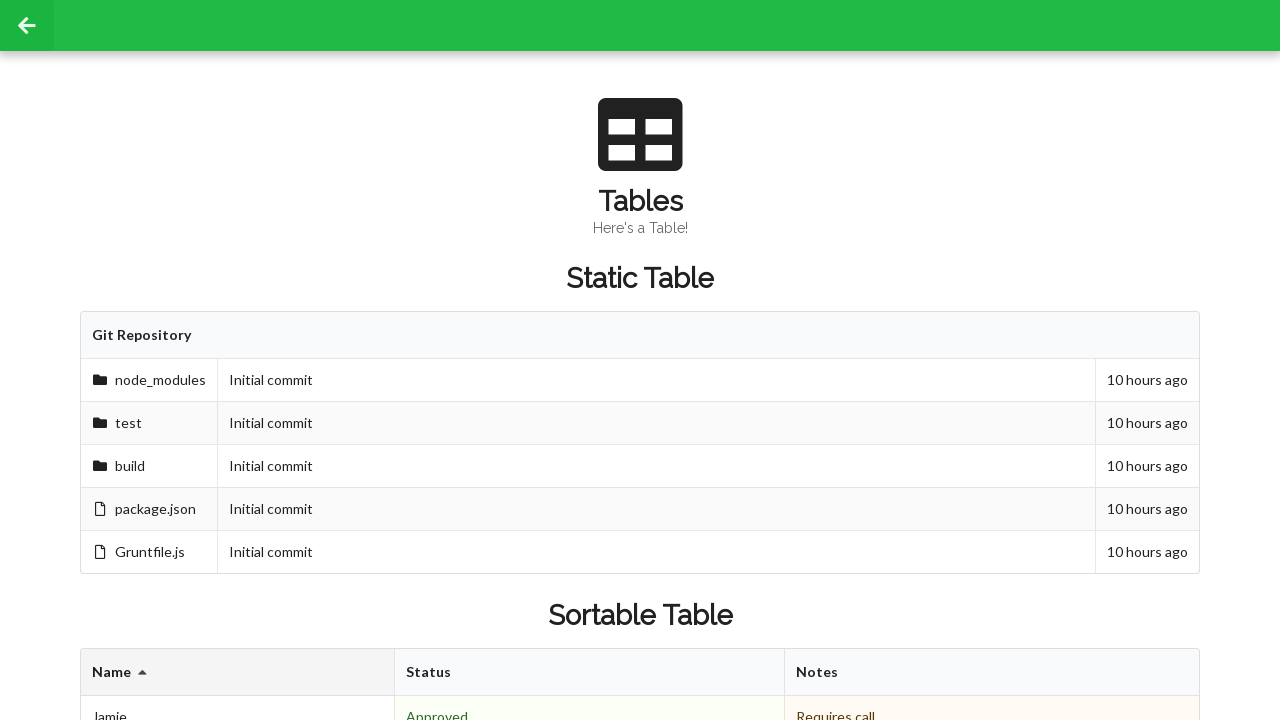

Waited for table to re-render after sorting
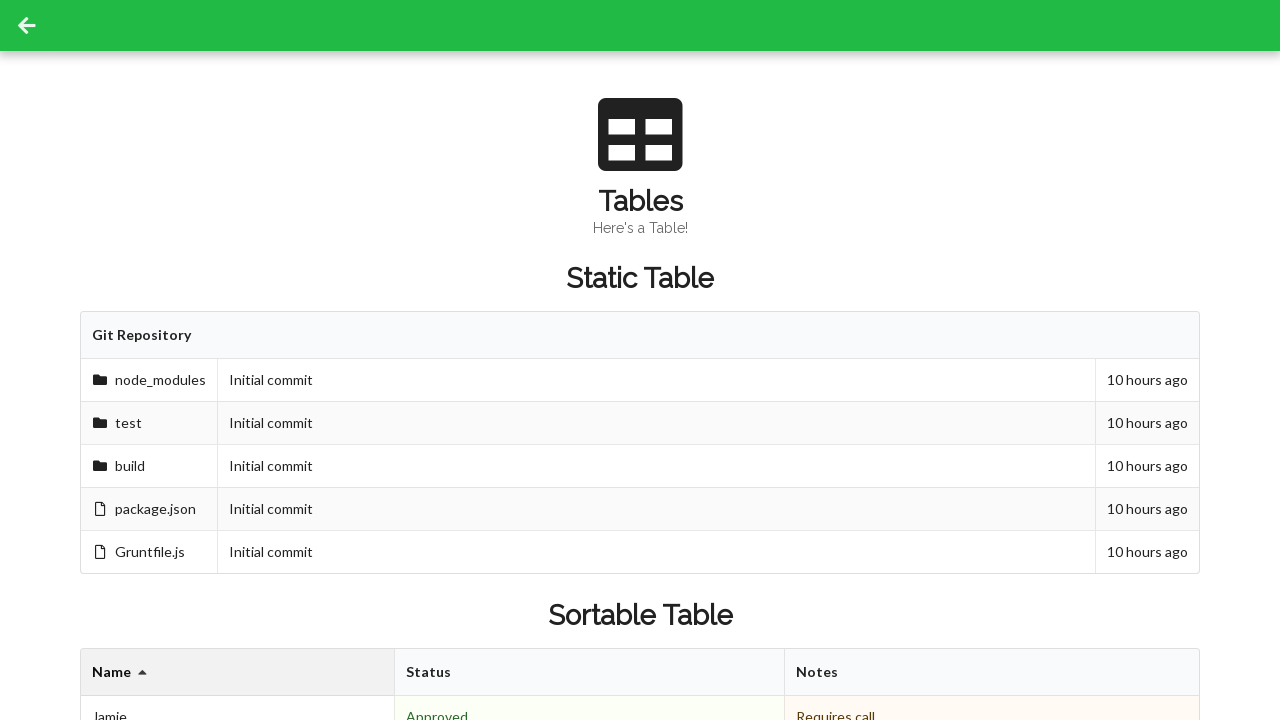

Verified table footer exists with header cells
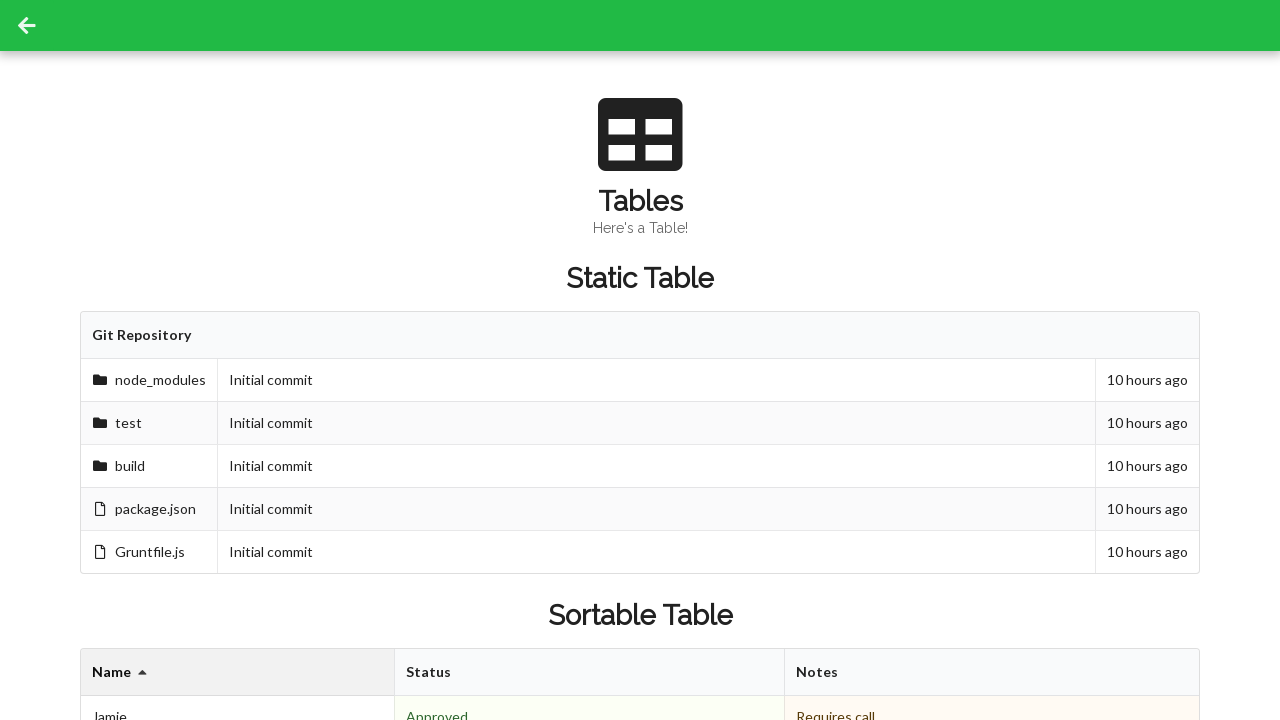

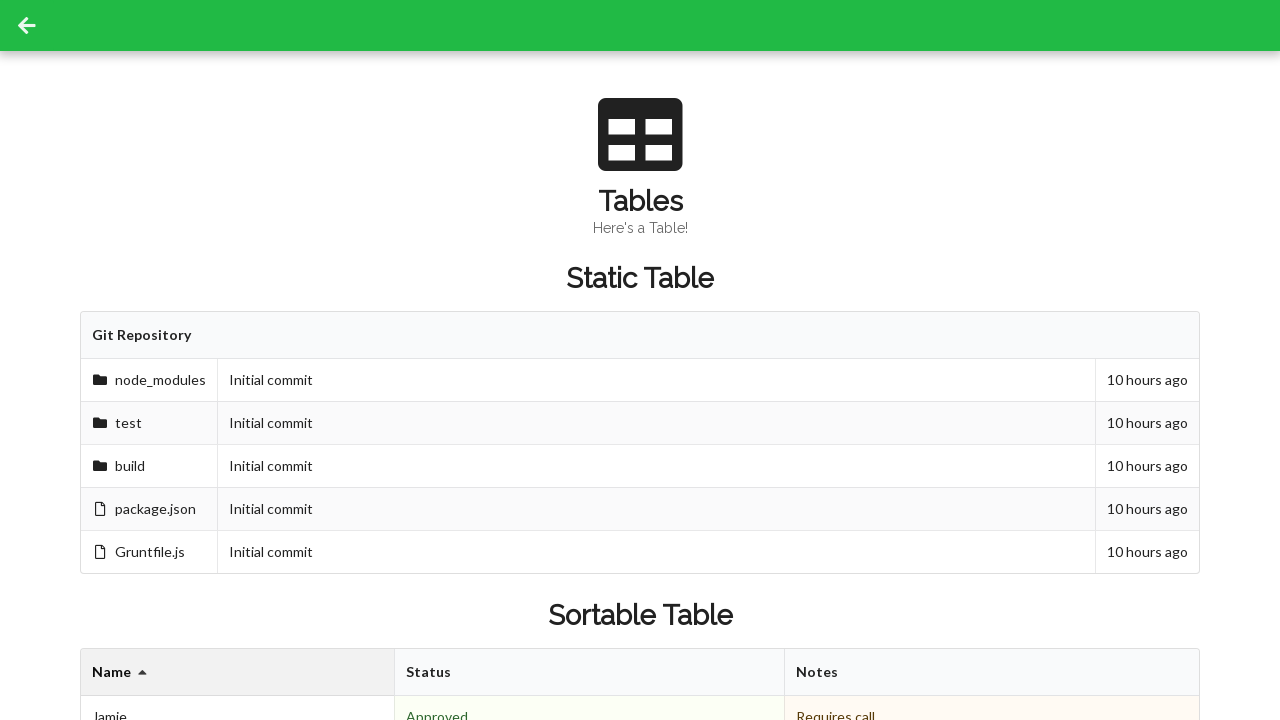